Tests the promo code validation on an e-commerce demo site by adding a product to cart, entering an invalid promo code, and verifying the error message is displayed.

Starting URL: https://shopdemo.e-junkie.com

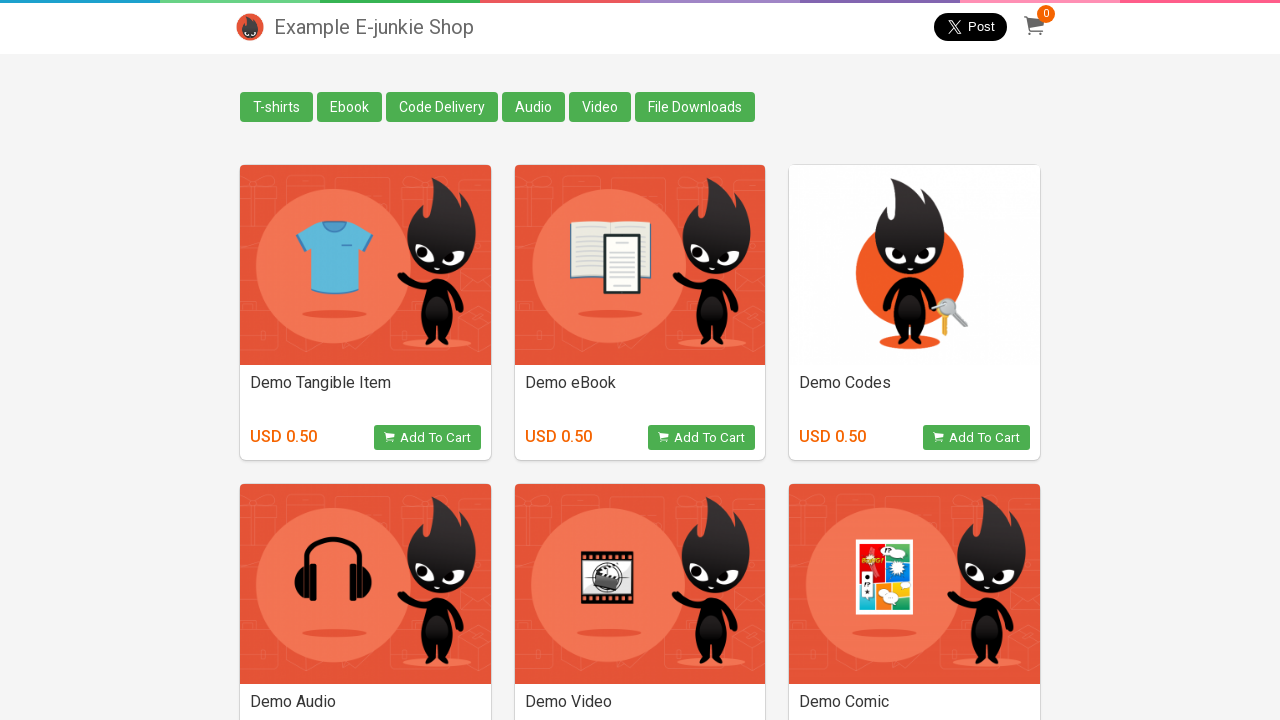

Clicked on Demo Ebook product thumbnail at (365, 265) on div.thumbnail[style*='1597355.png']
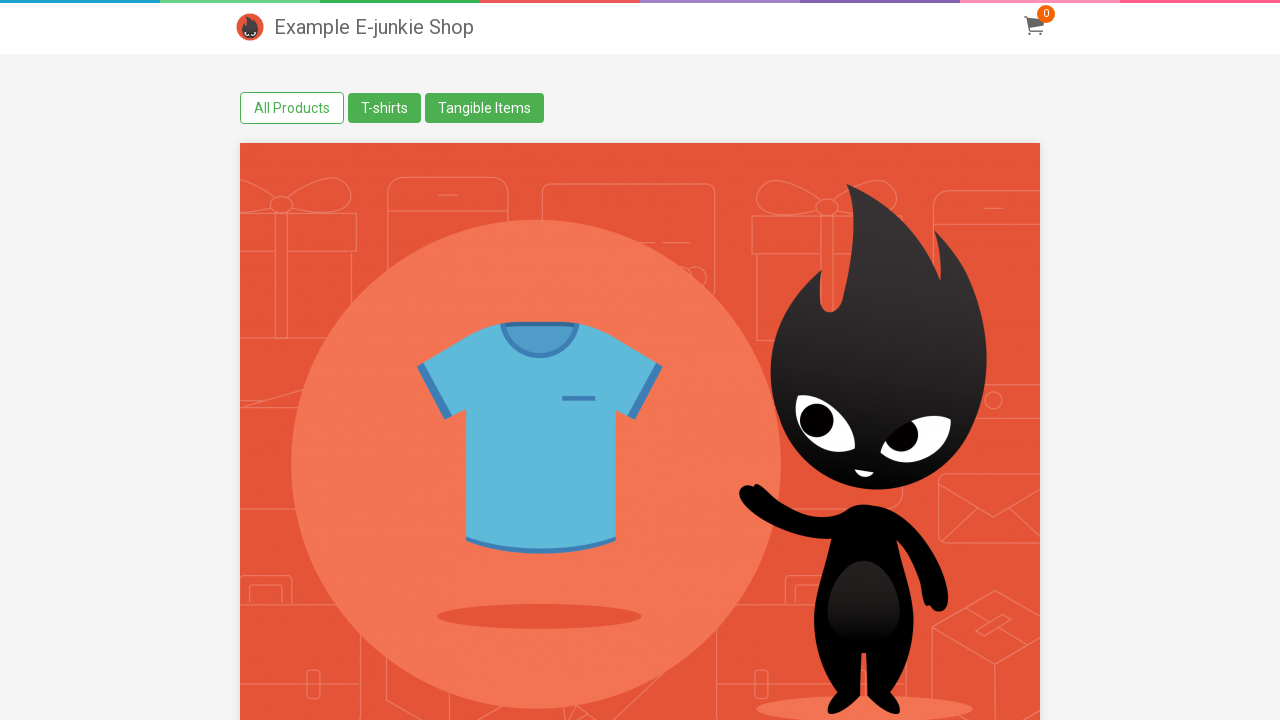

Clicked Add to Cart button at (898, 360) on [class='g_btn']
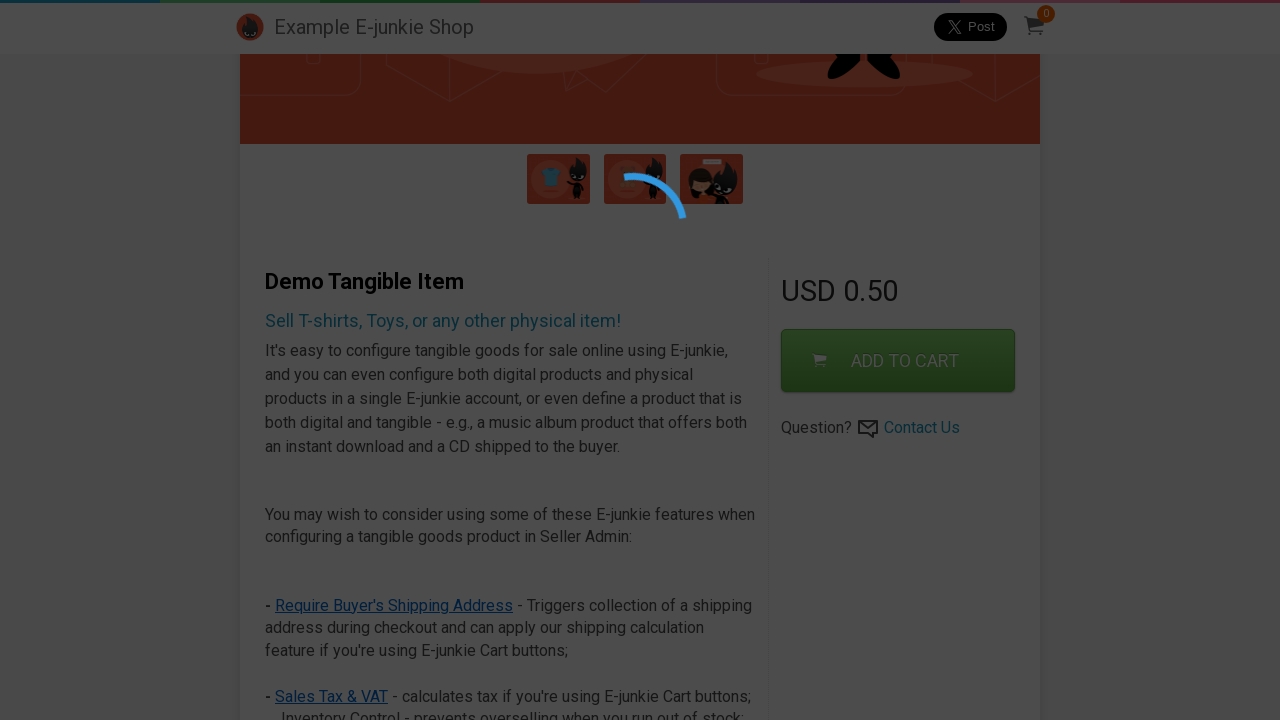

Located and switched to cart iframe
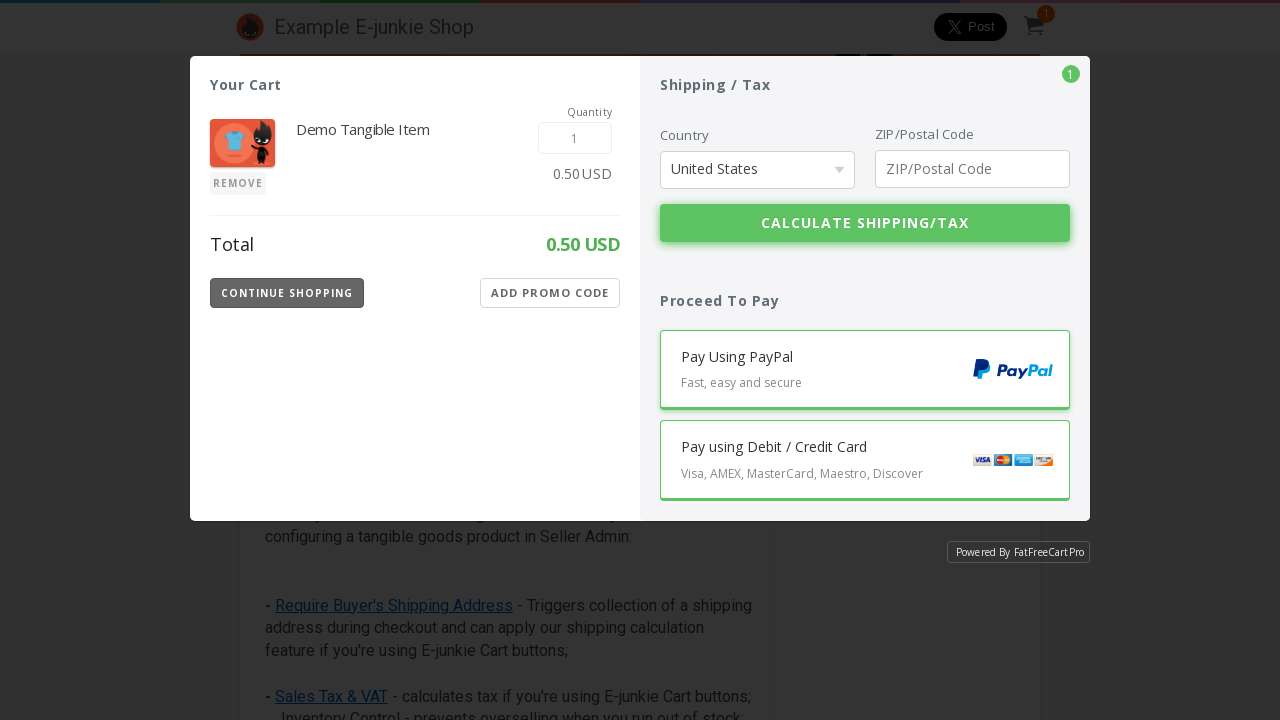

Clicked Show Promo Code button at (550, 318) on iframe.EJIframeV3.EJOverlayV3 >> internal:control=enter-frame >> button.Apply-Bu
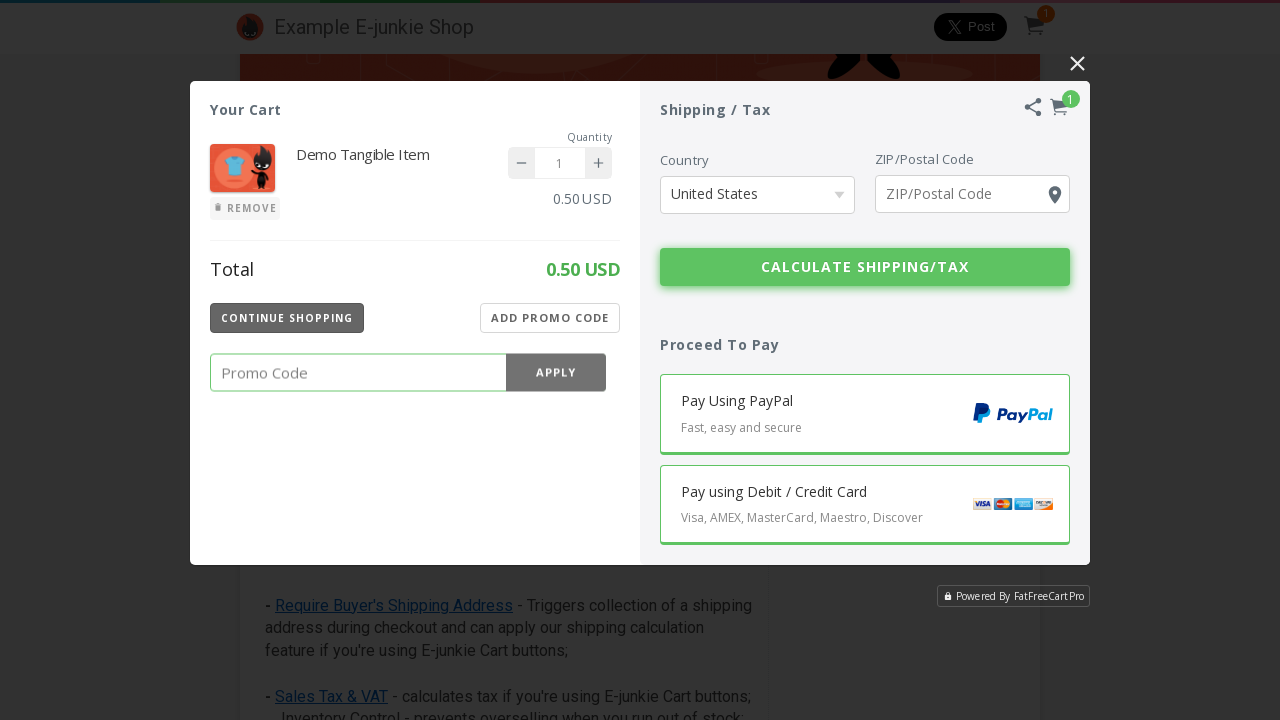

Entered invalid promo code '123456789' on iframe.EJIframeV3.EJOverlayV3 >> internal:control=enter-frame >> [class='Promo-C
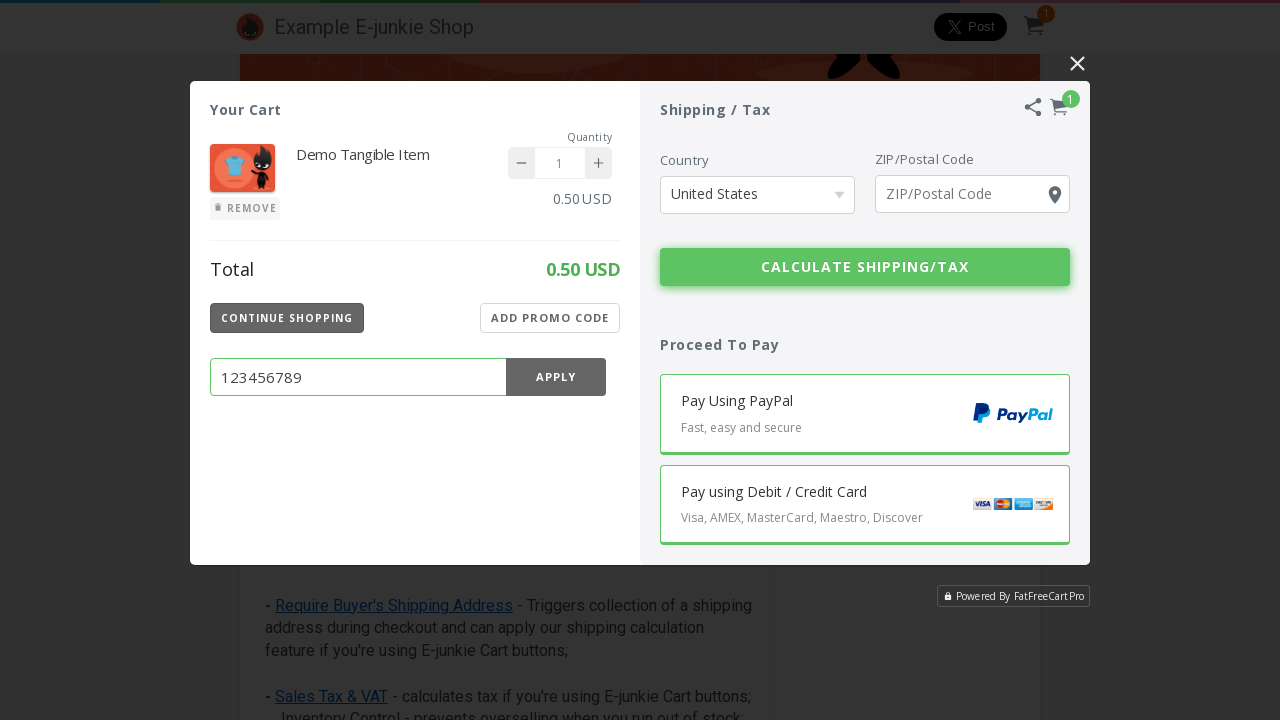

Clicked Apply button to submit promo code at (556, 377) on iframe.EJIframeV3.EJOverlayV3 >> internal:control=enter-frame >> [class='Promo-A
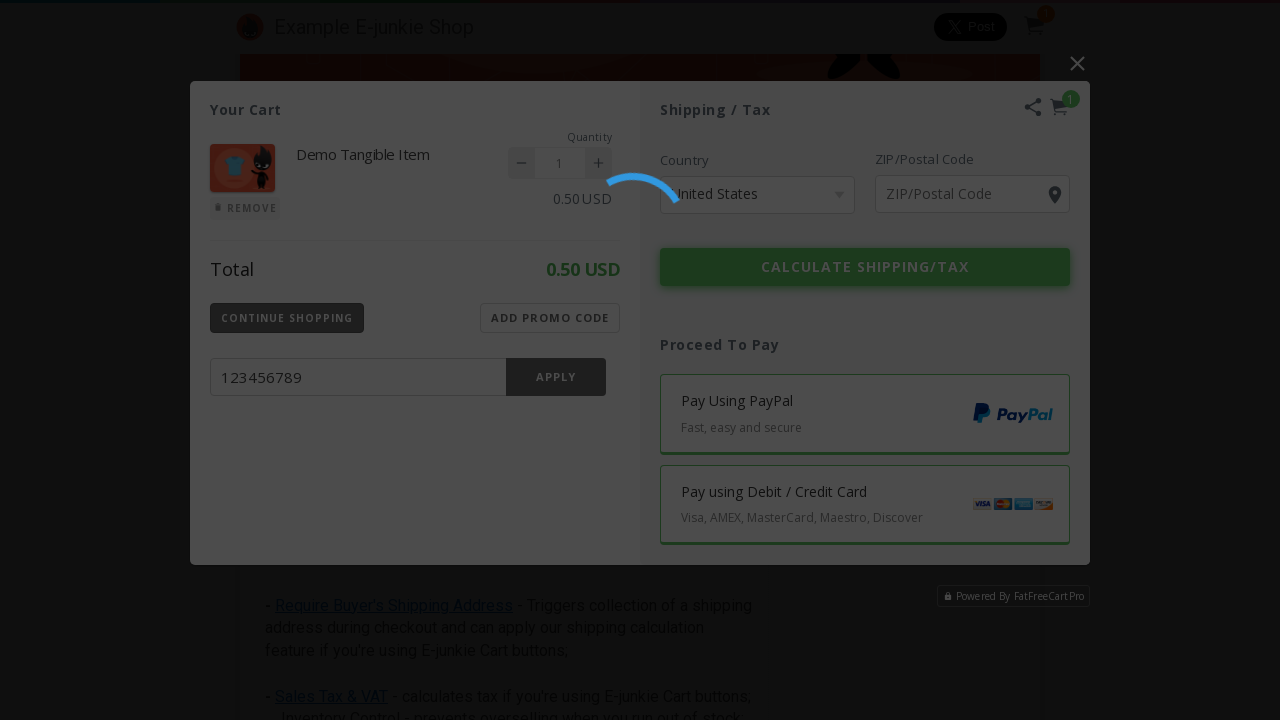

Error message appeared and became visible
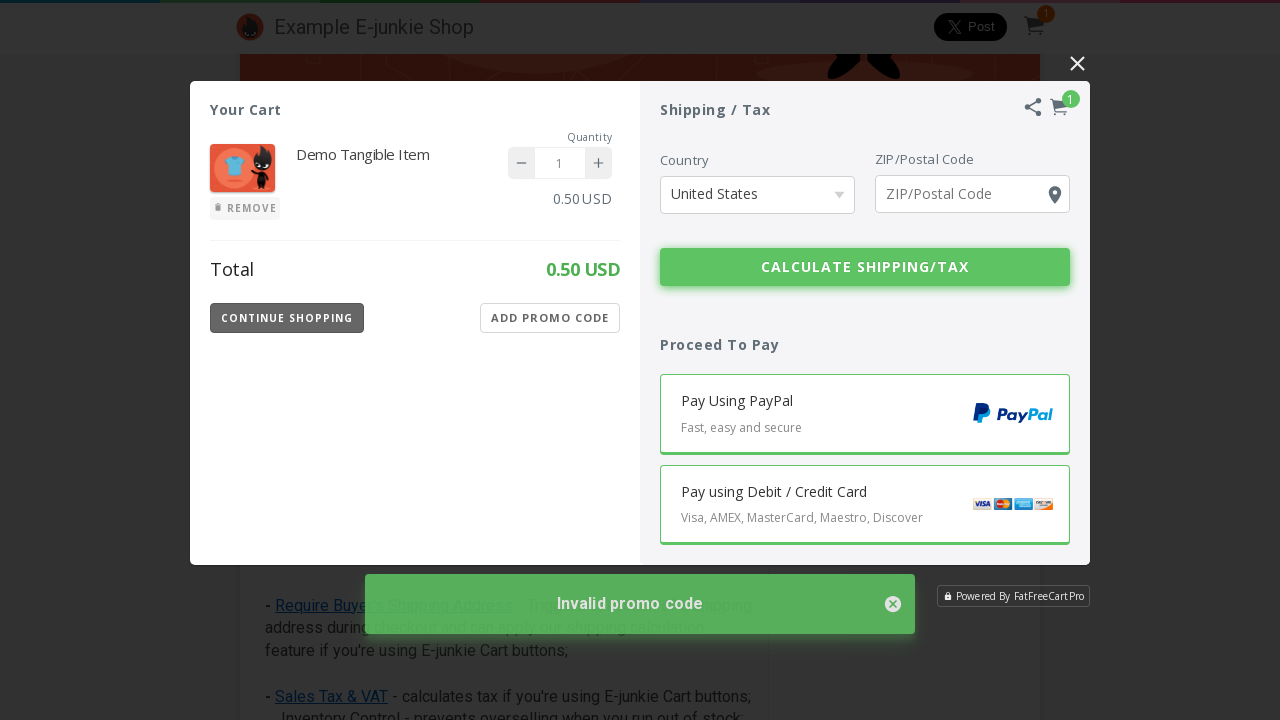

Verified that error message contains 'Invalid promo code'
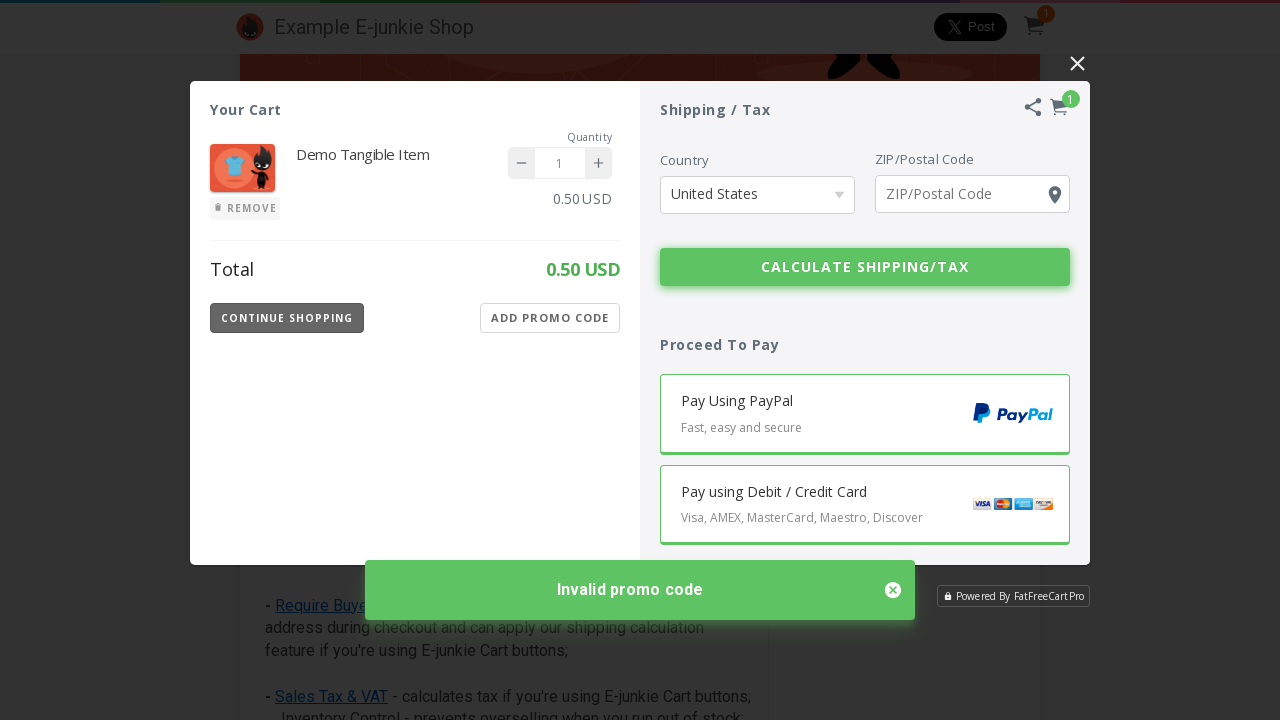

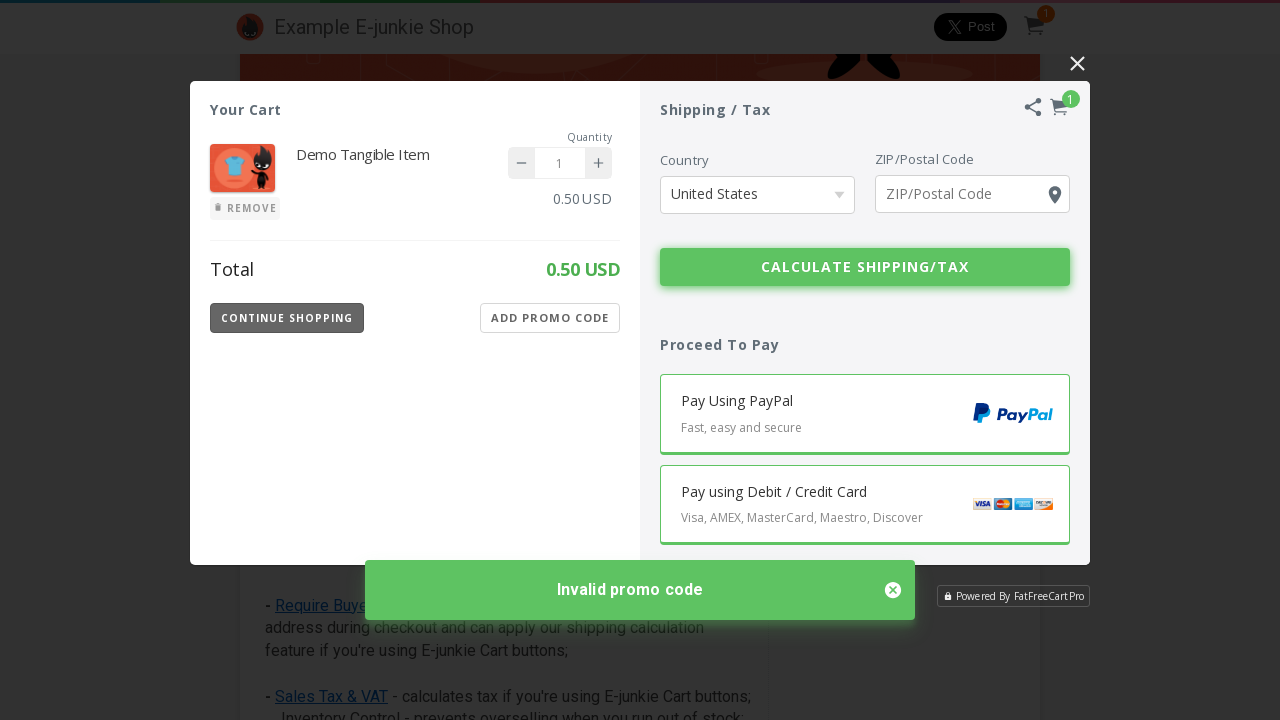